Tests selecting the first option from the dropdown and verifies it becomes selected.

Starting URL: https://the-internet.herokuapp.com/dropdown

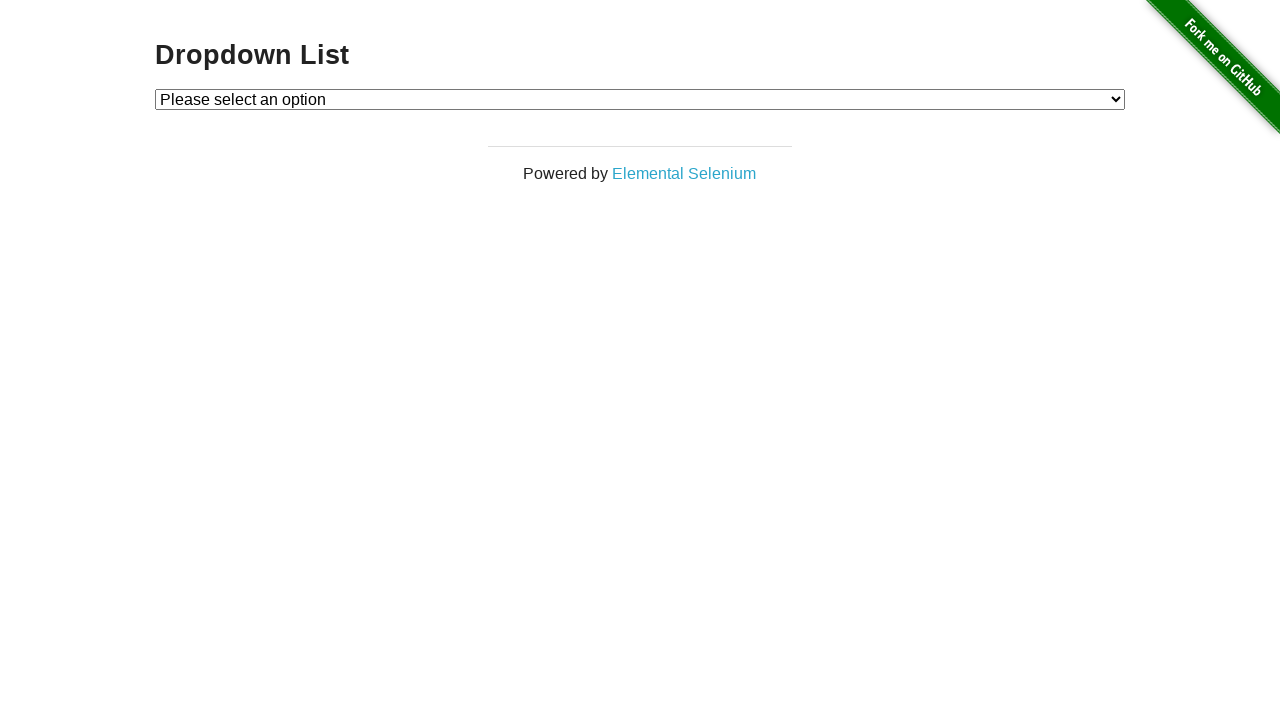

Navigated to dropdown page
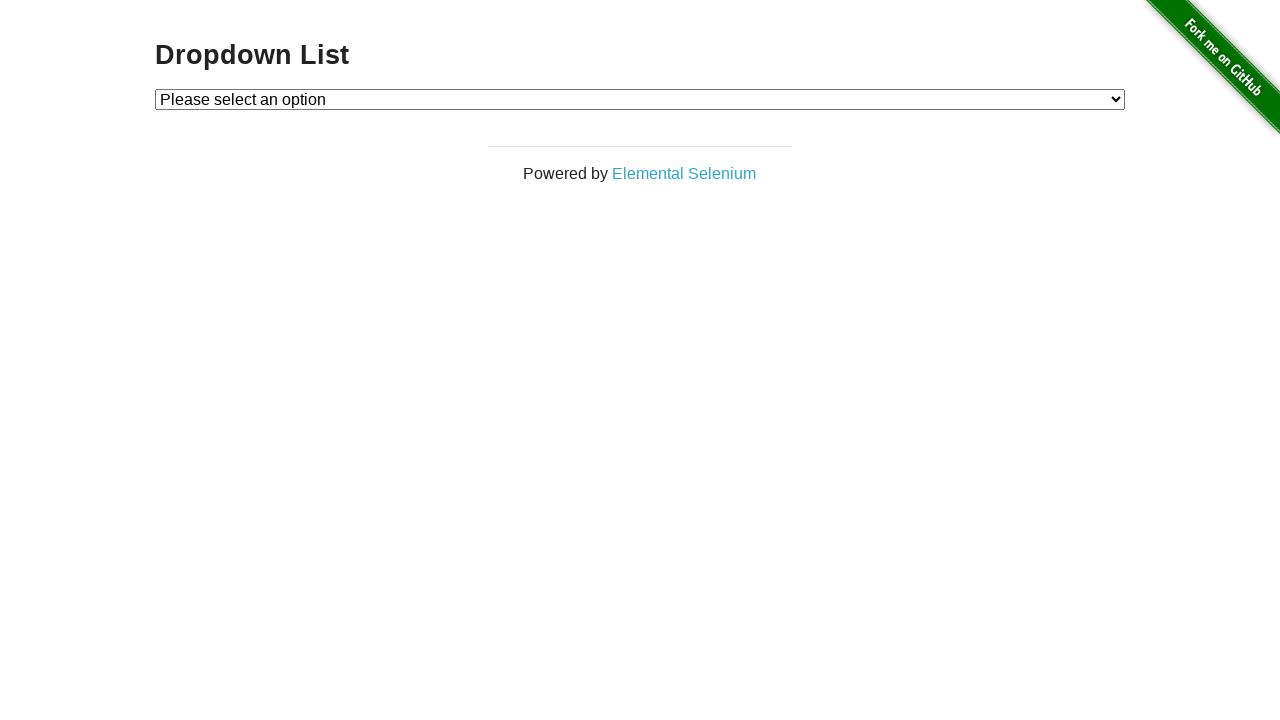

Clicked on dropdown to open it at (640, 99) on #dropdown
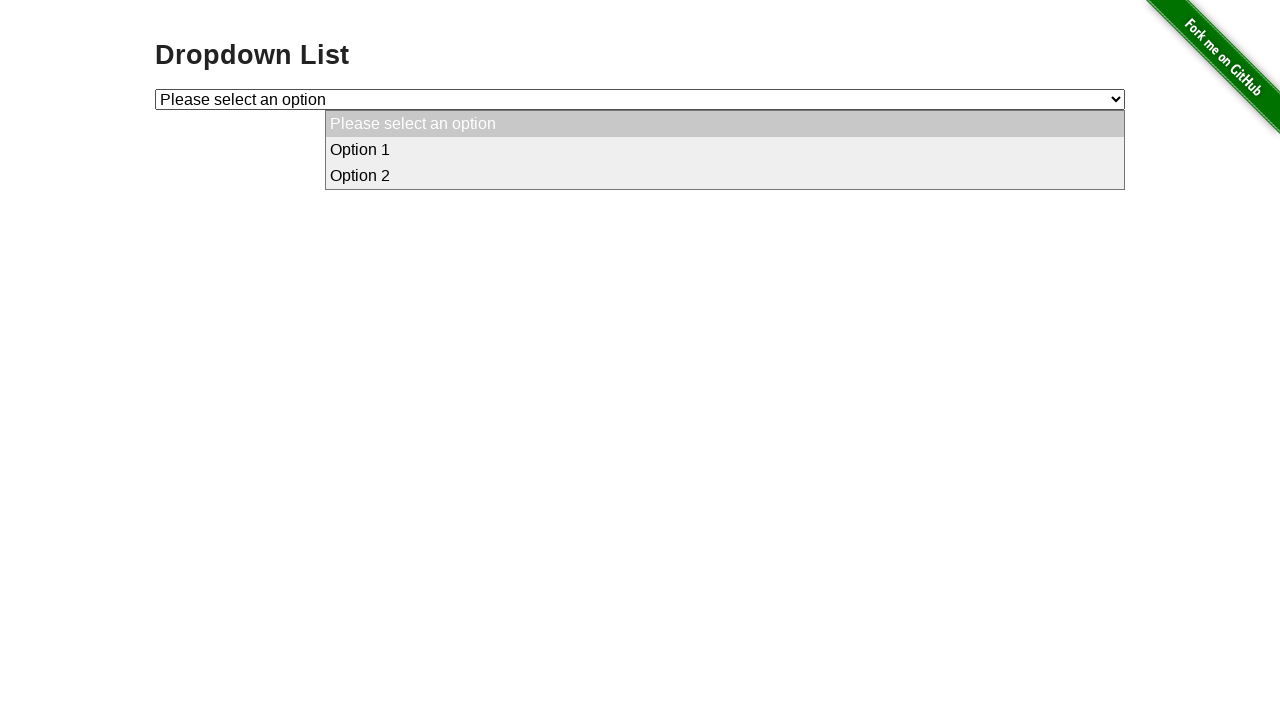

Selected 'Option 1' from dropdown on #dropdown
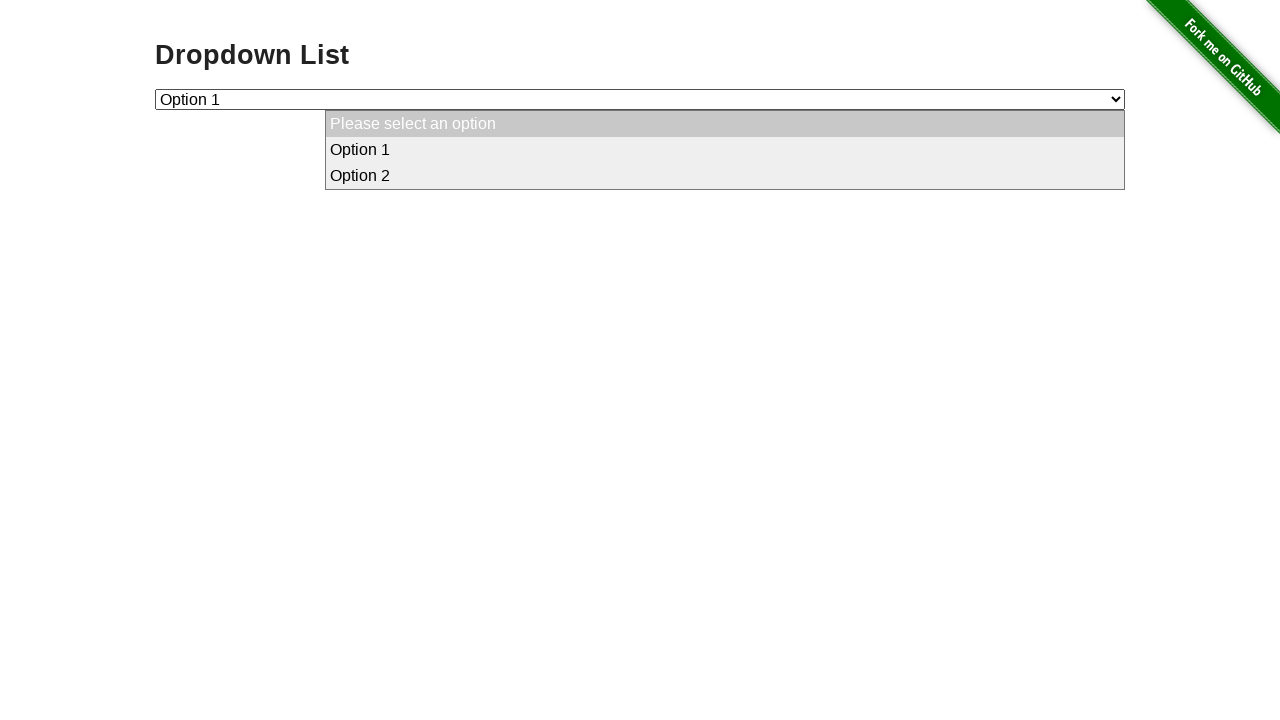

Located the selected option element
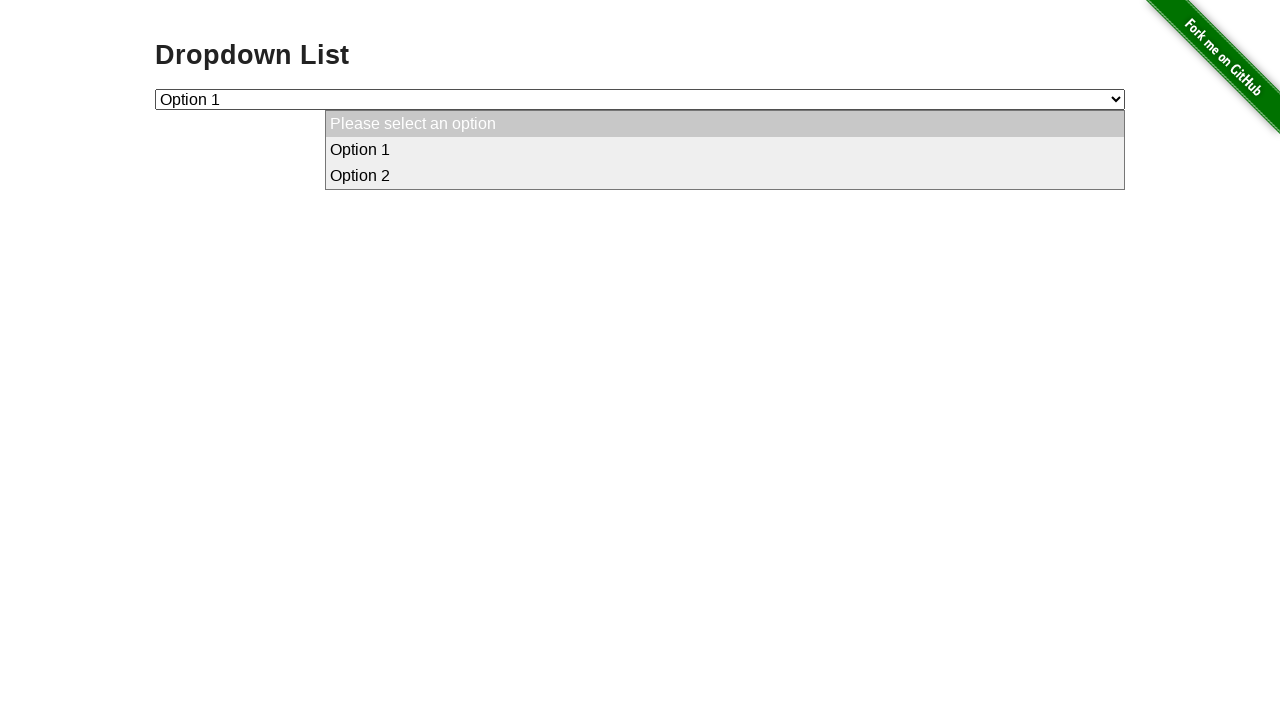

Verified that 'Option 1' is selected
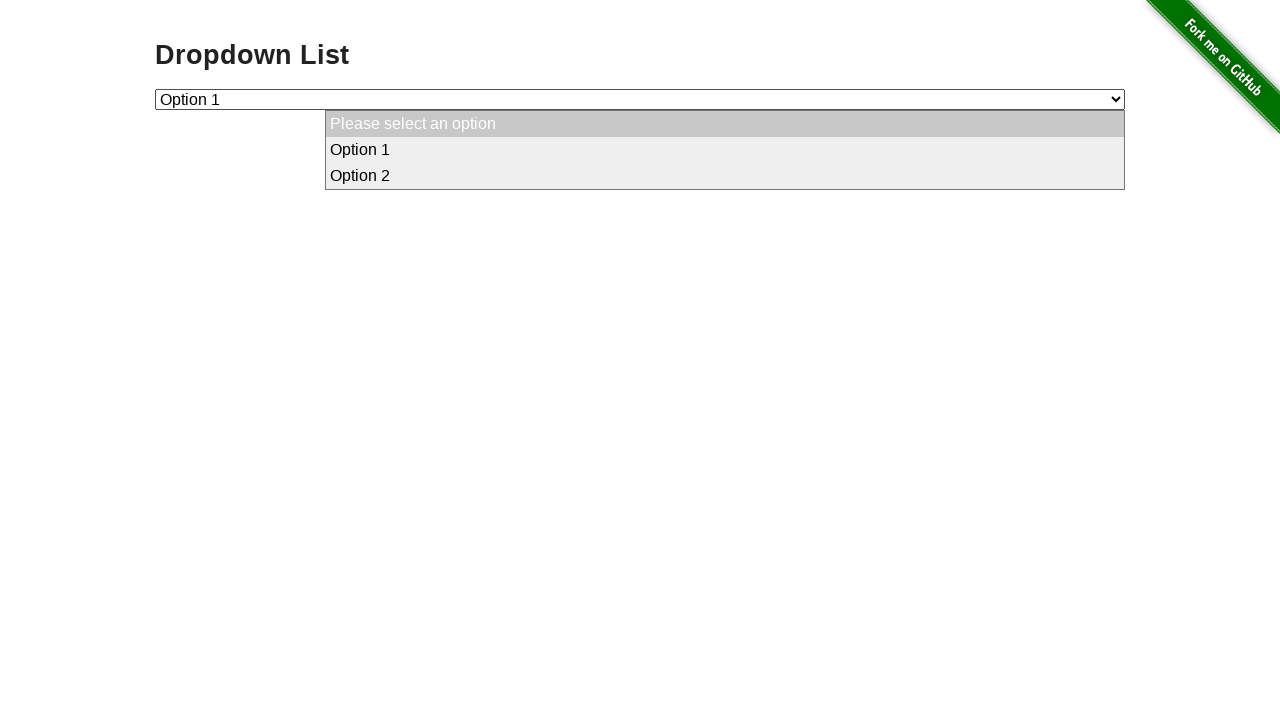

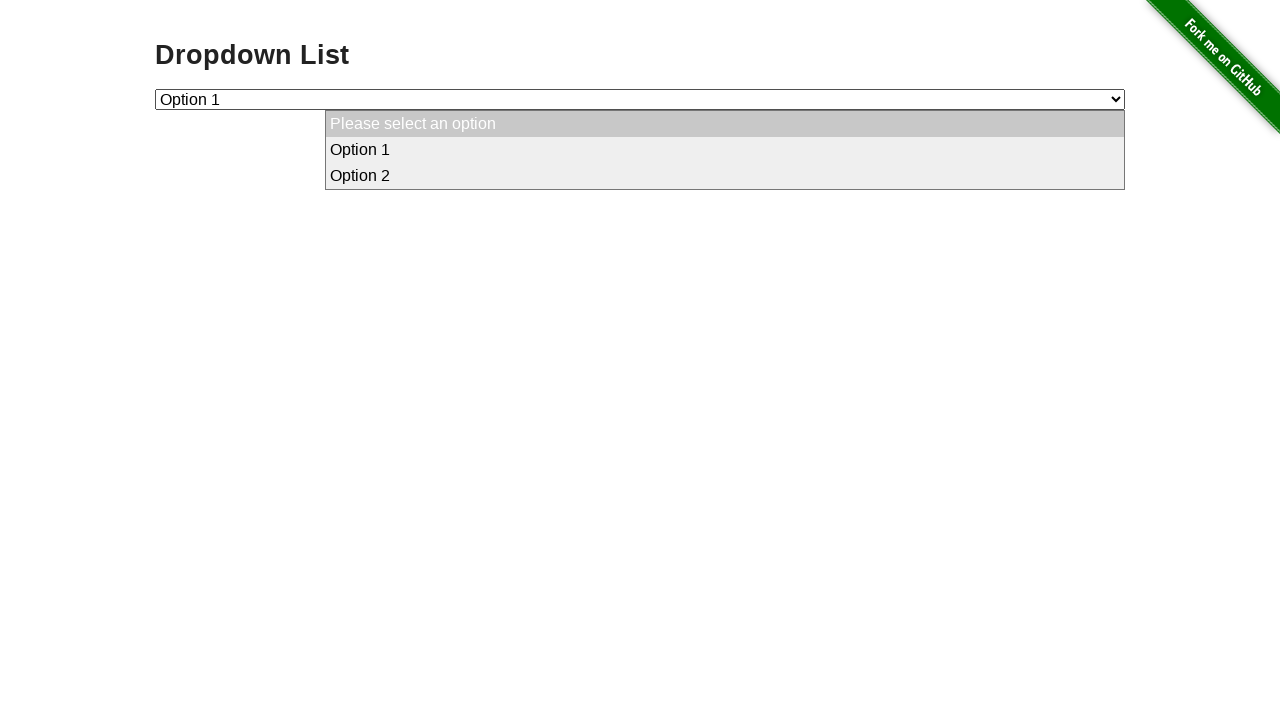